Tests filling input fields in a text box form with user name, email, current address, and permanent address

Starting URL: https://demoqa.com/text-box

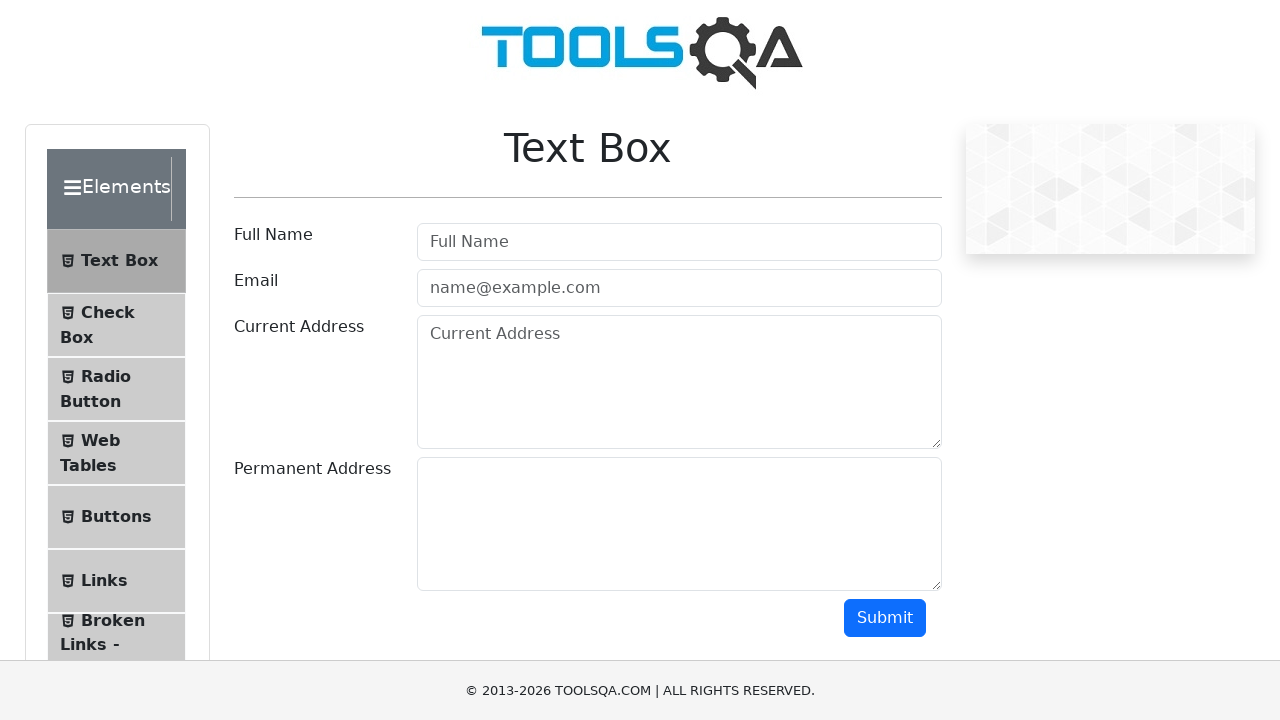

Filled user name field with 'Manvir' on #userName
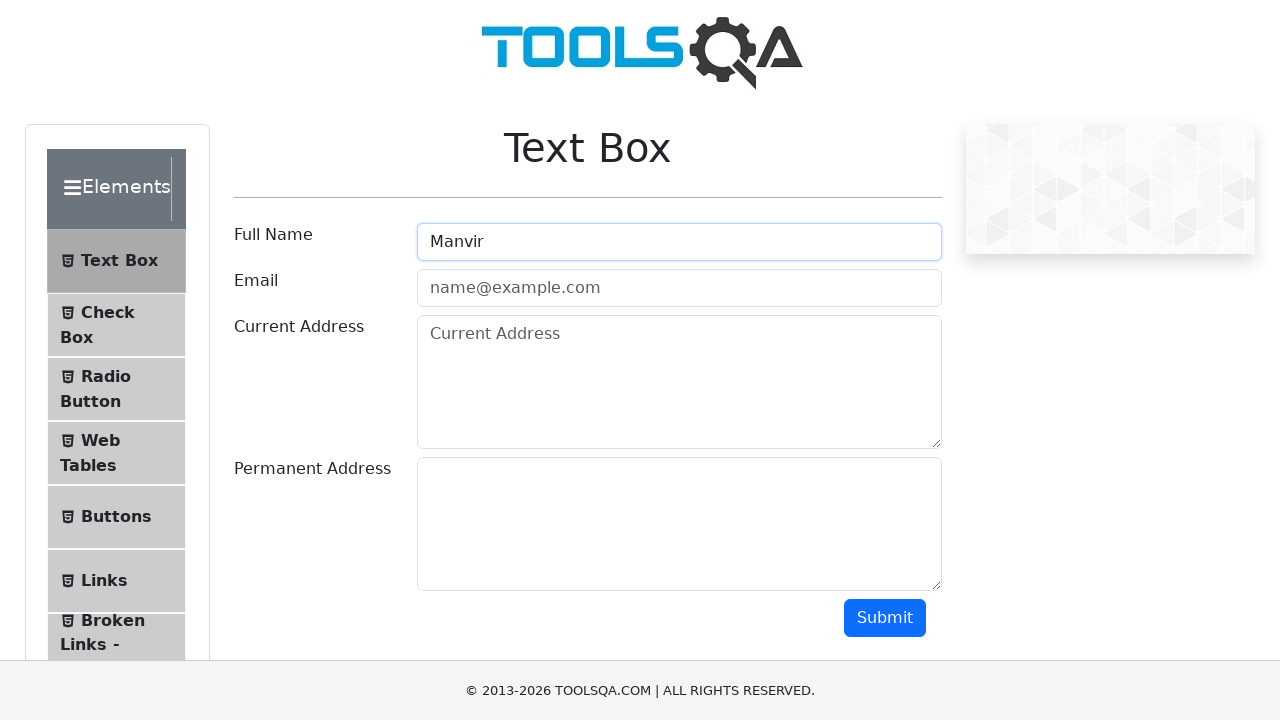

Filled user email field with 'abc@gmail.com' on #userEmail
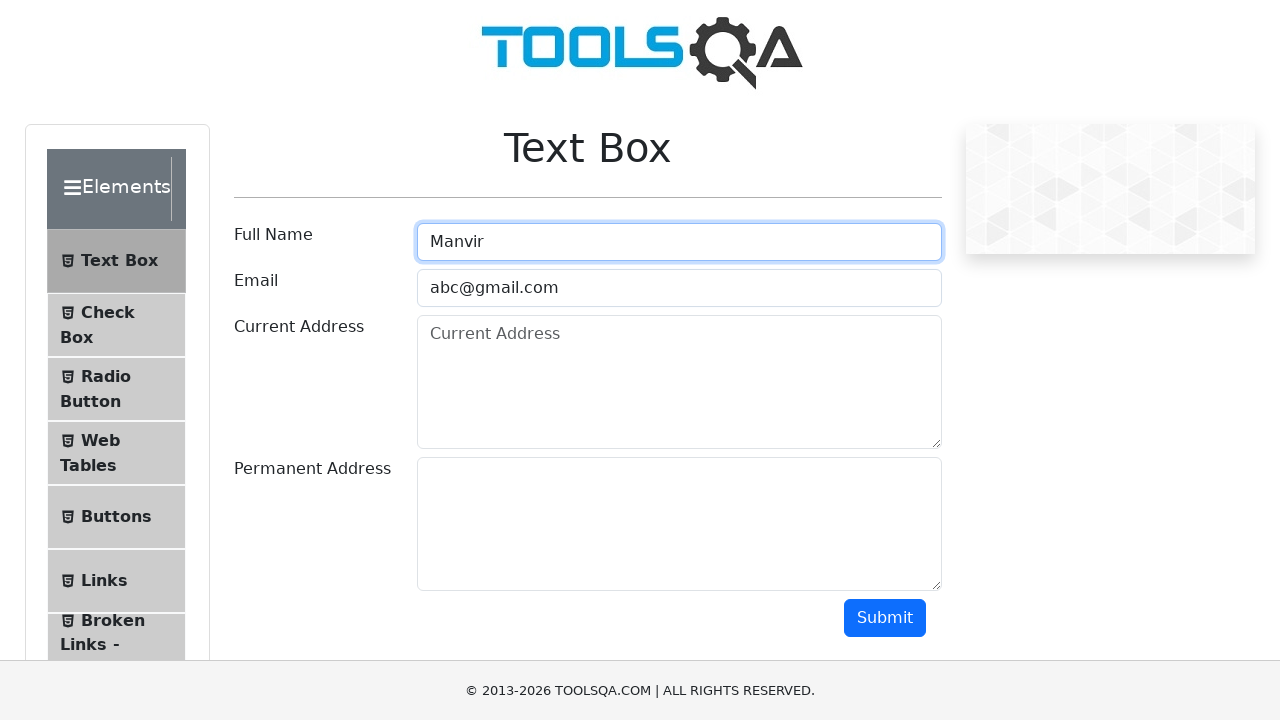

Filled current address field with 'Canada' on #currentAddress
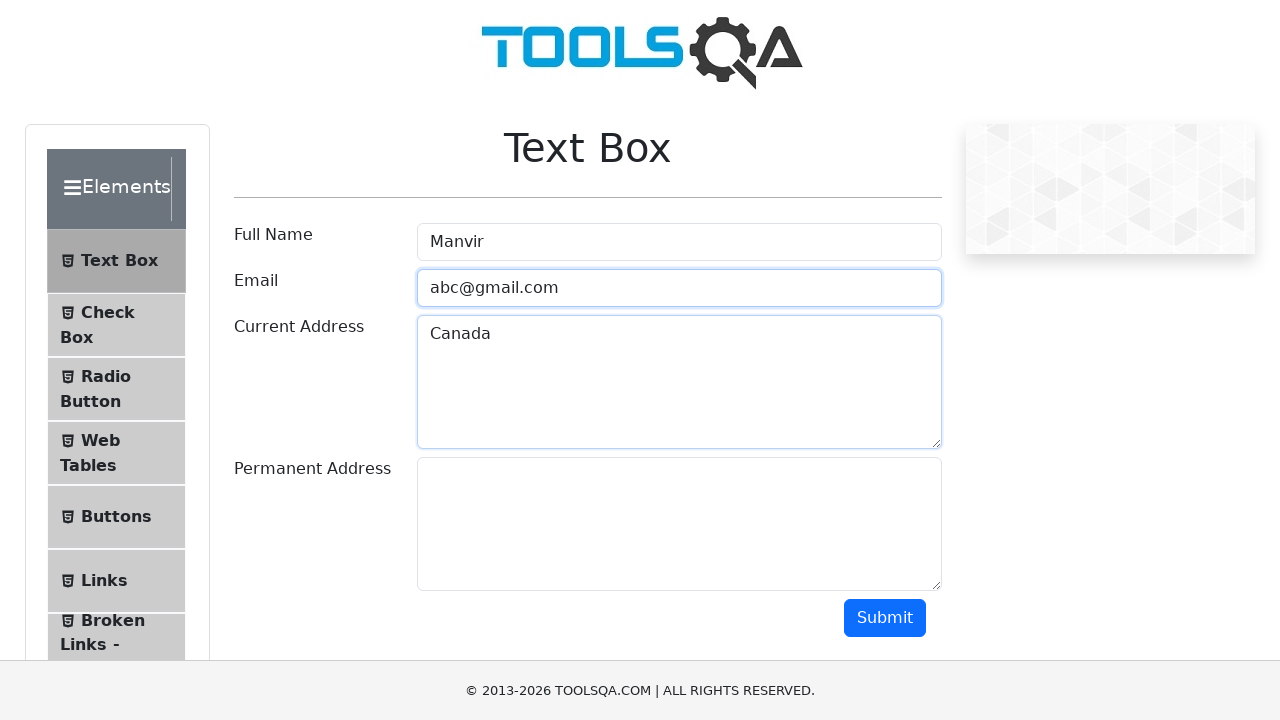

Filled permanent address field with 'India' on #permanentAddress
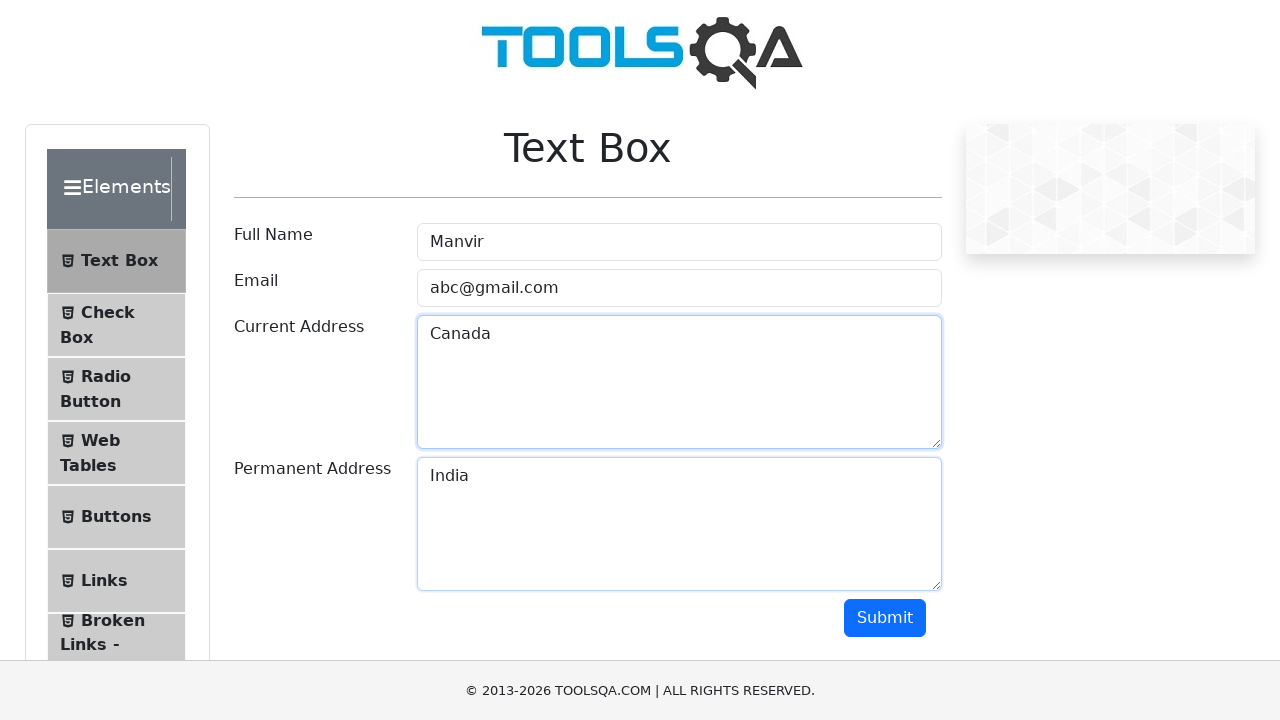

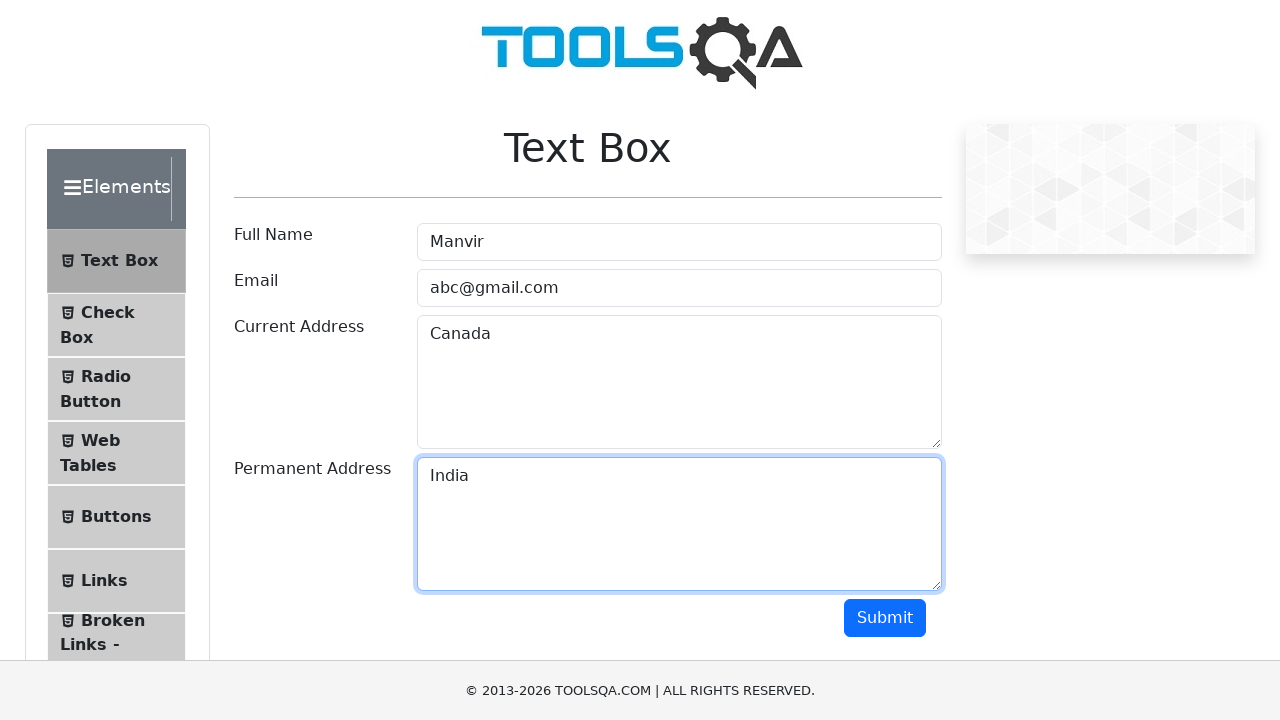